Tests hovering over a figure element to reveal hidden user information

Starting URL: https://the-internet.herokuapp.com/hovers

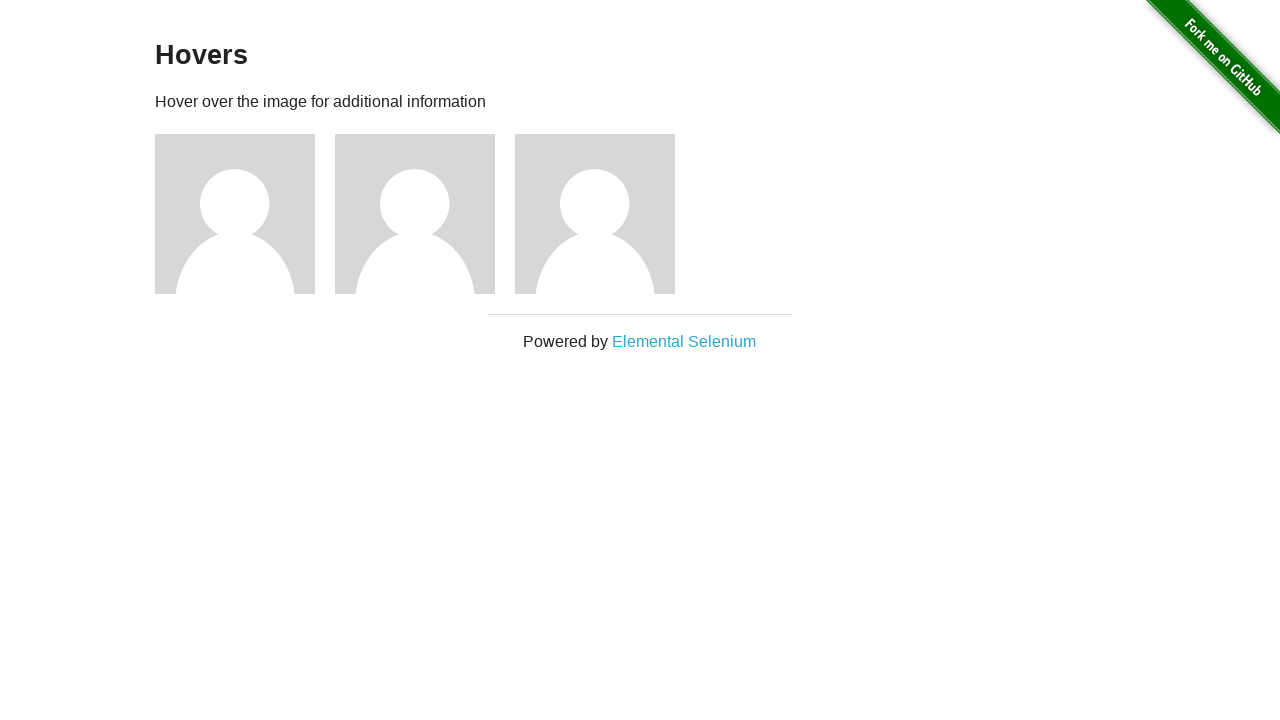

Waited for figure element to be present on the page
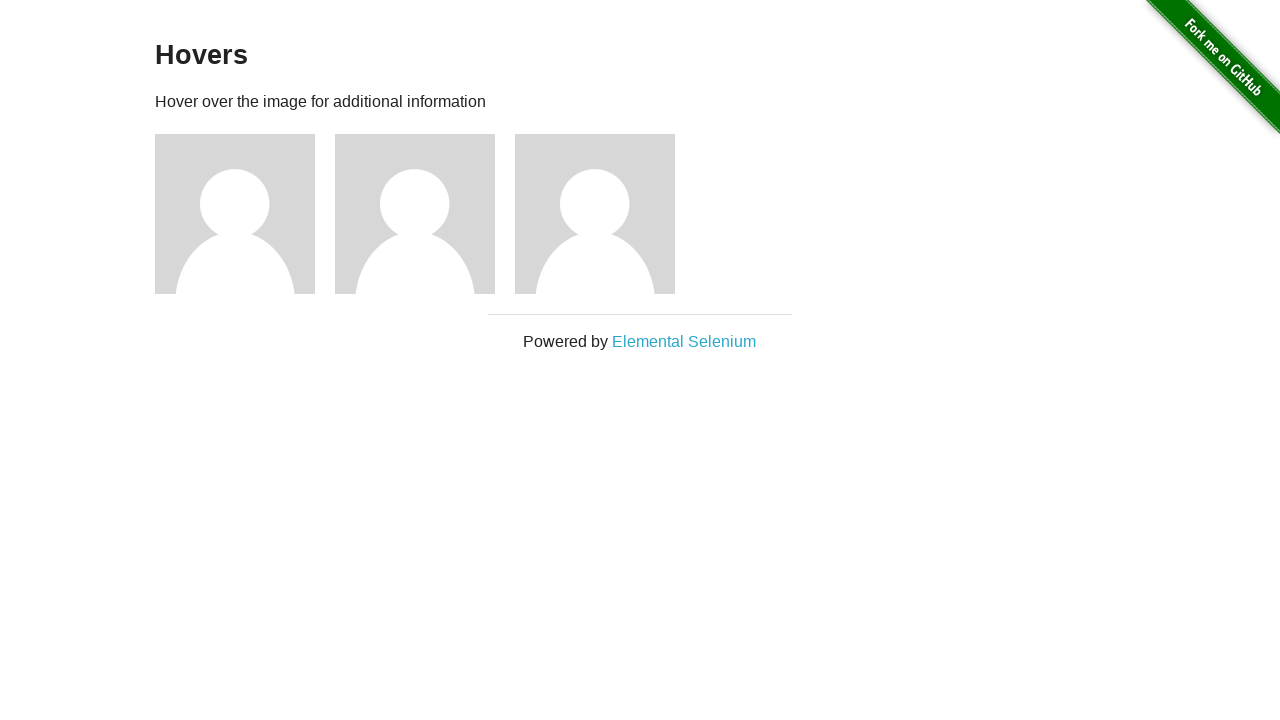

Verified that user1 information is not visible before hover
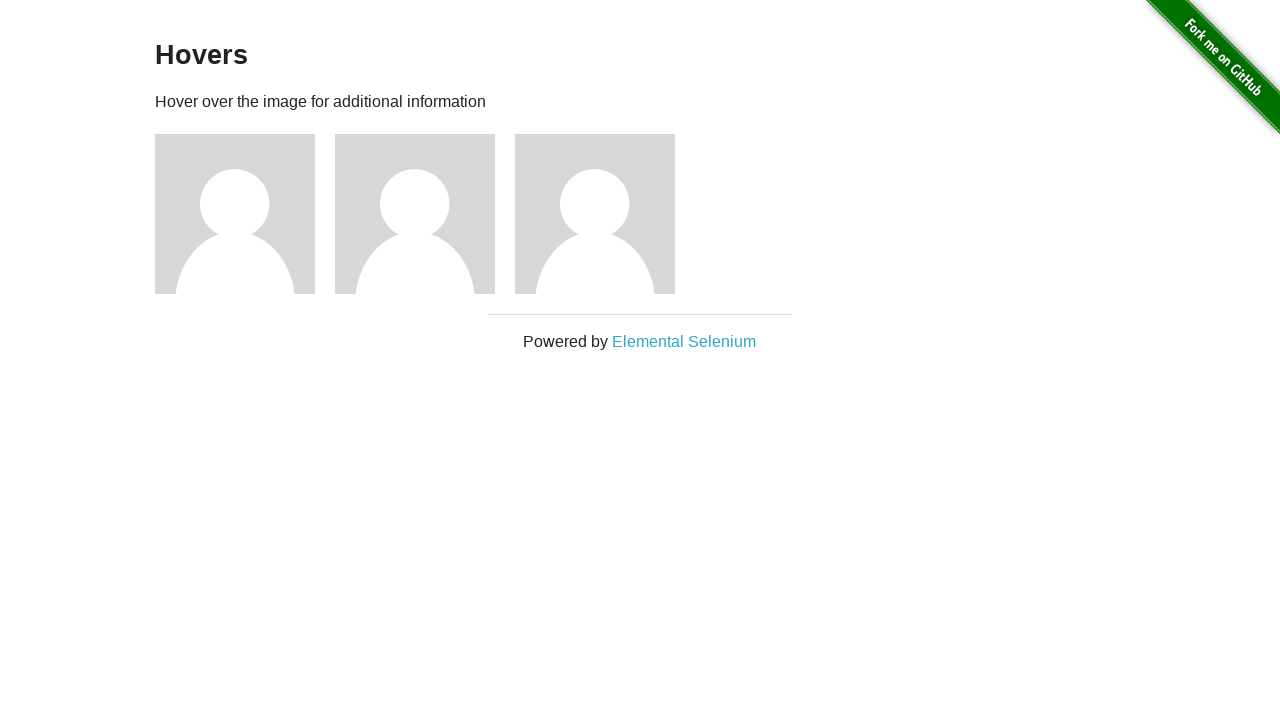

Hovered over the first figure element to reveal hidden user information at (245, 214) on .figure >> nth=0
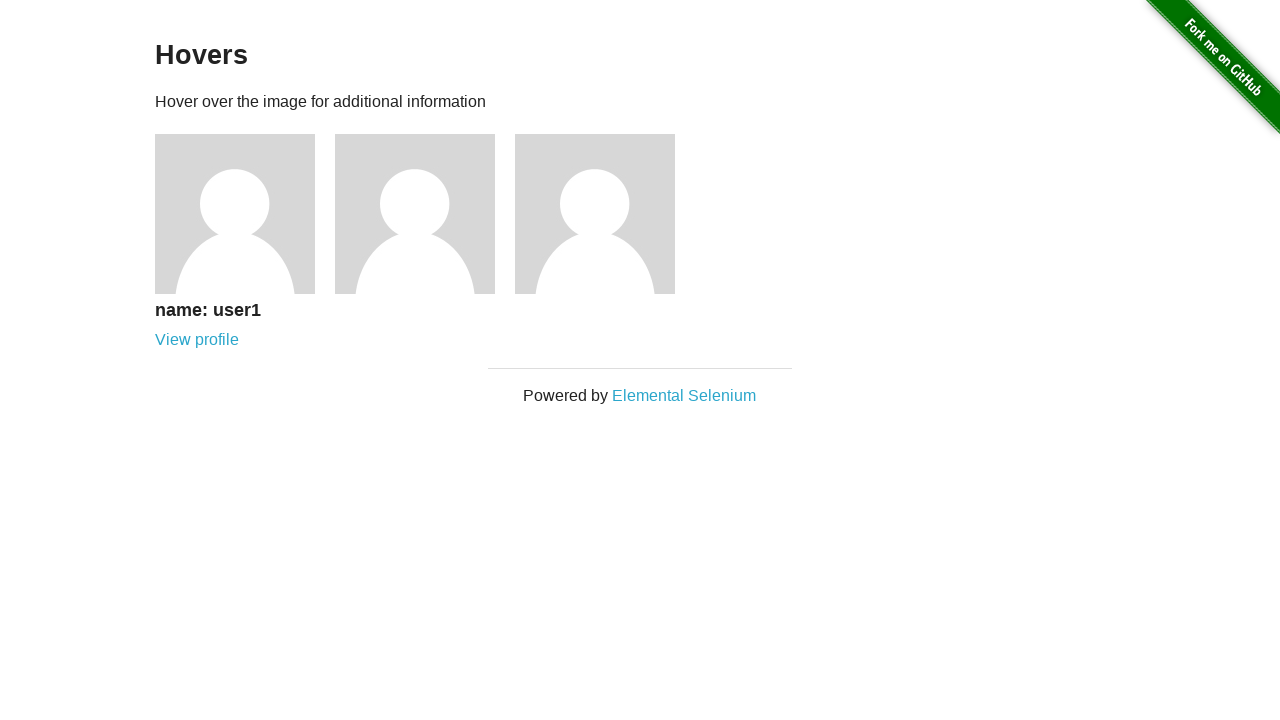

Waited for user1 information to become visible after hover
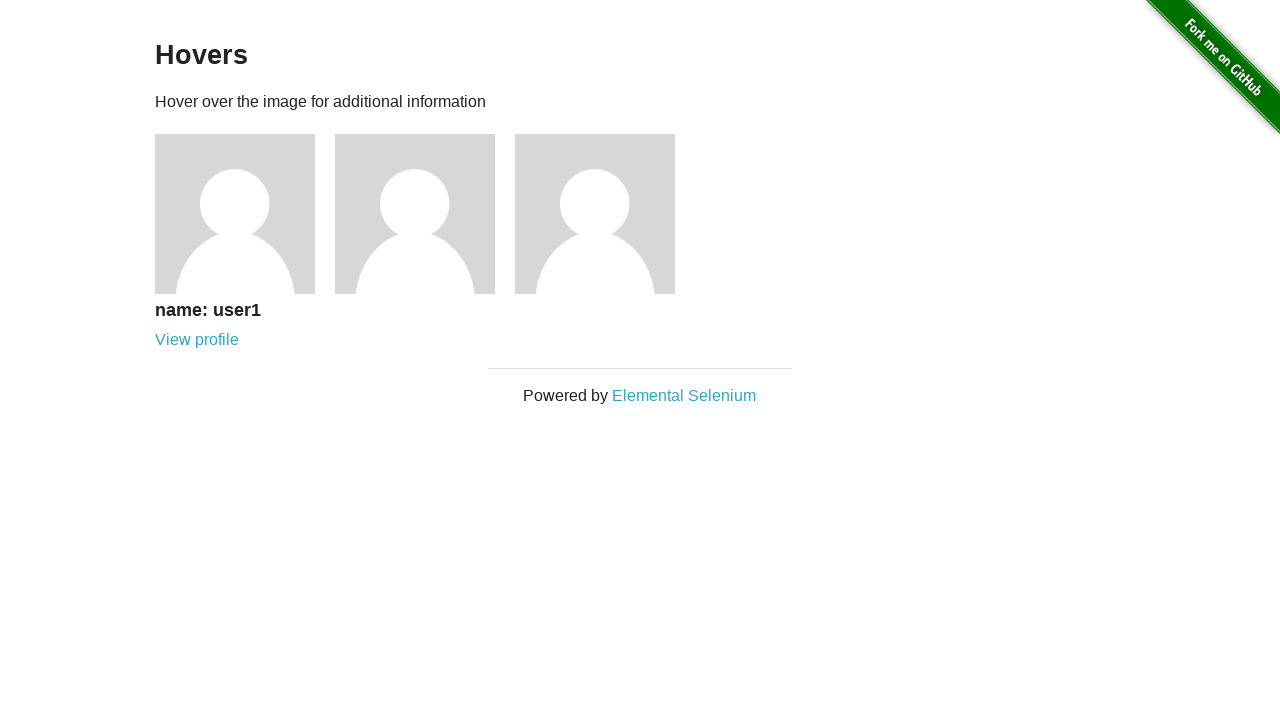

Verified that user1 information is now visible after hovering
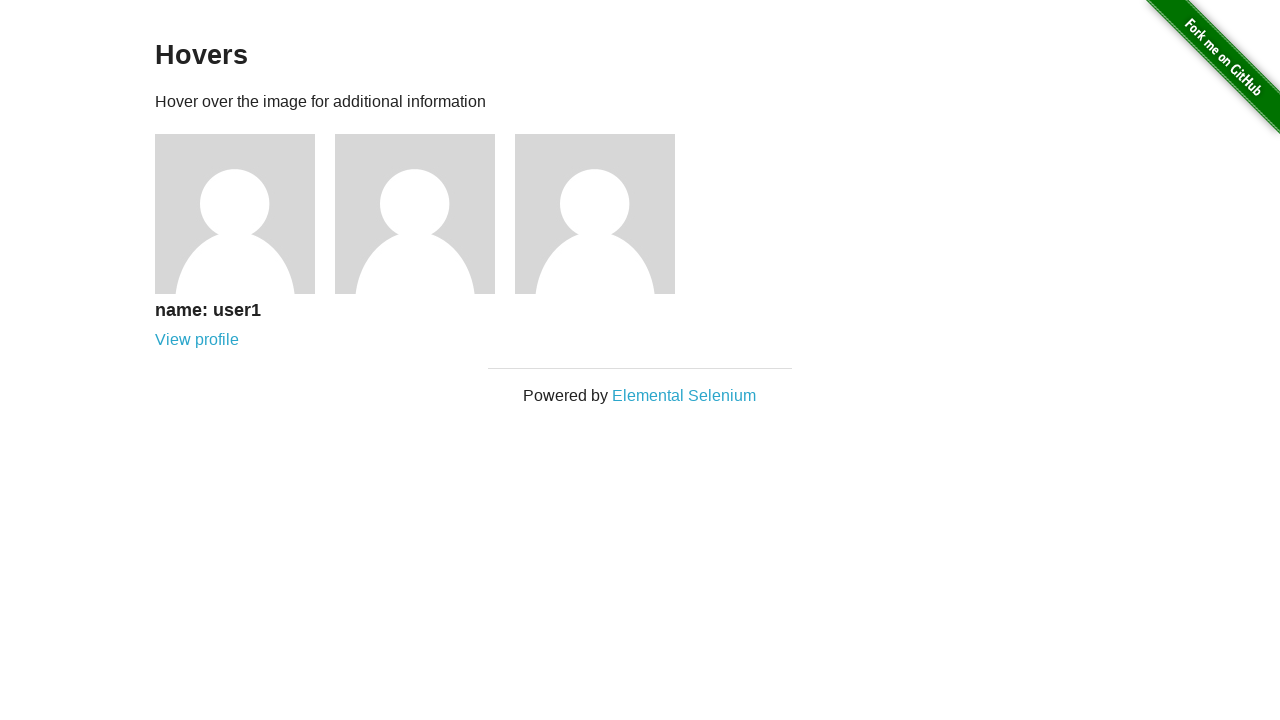

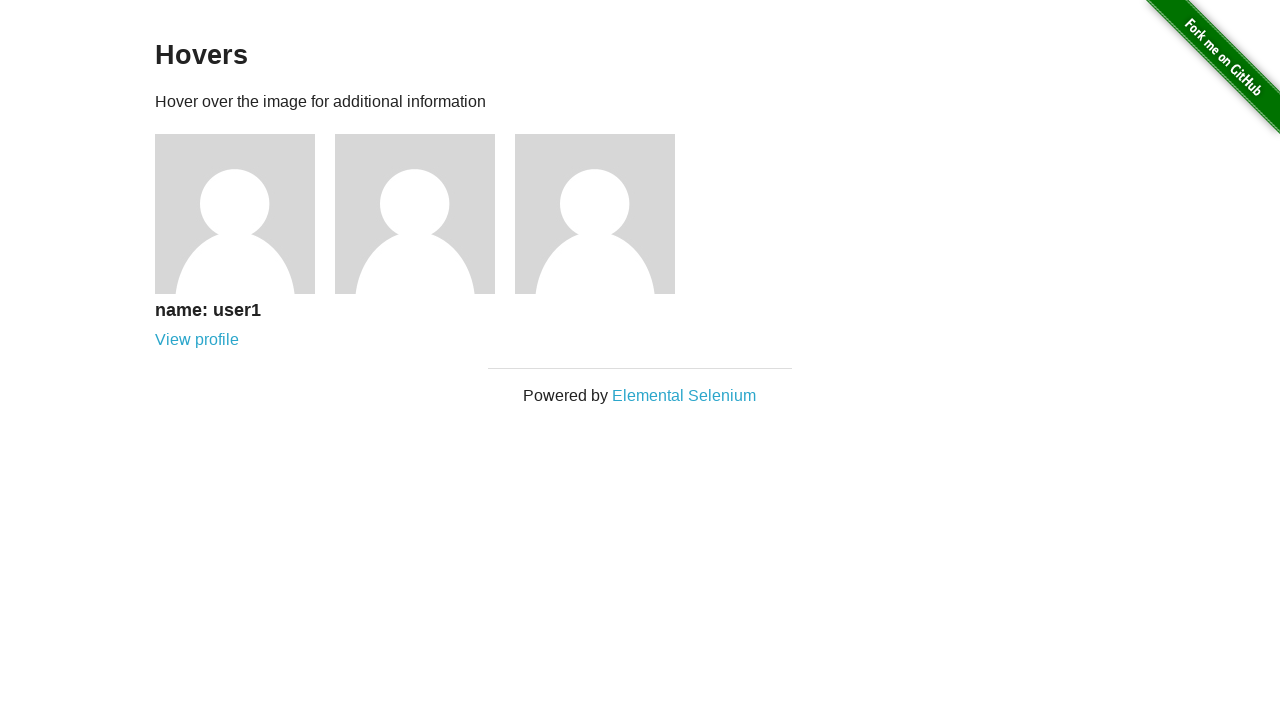